Tests checkbox interaction on a practice page by clicking all checkboxes in table rows that contain 'windows' text

Starting URL: https://selectorshub.com/xpath-practice-page/

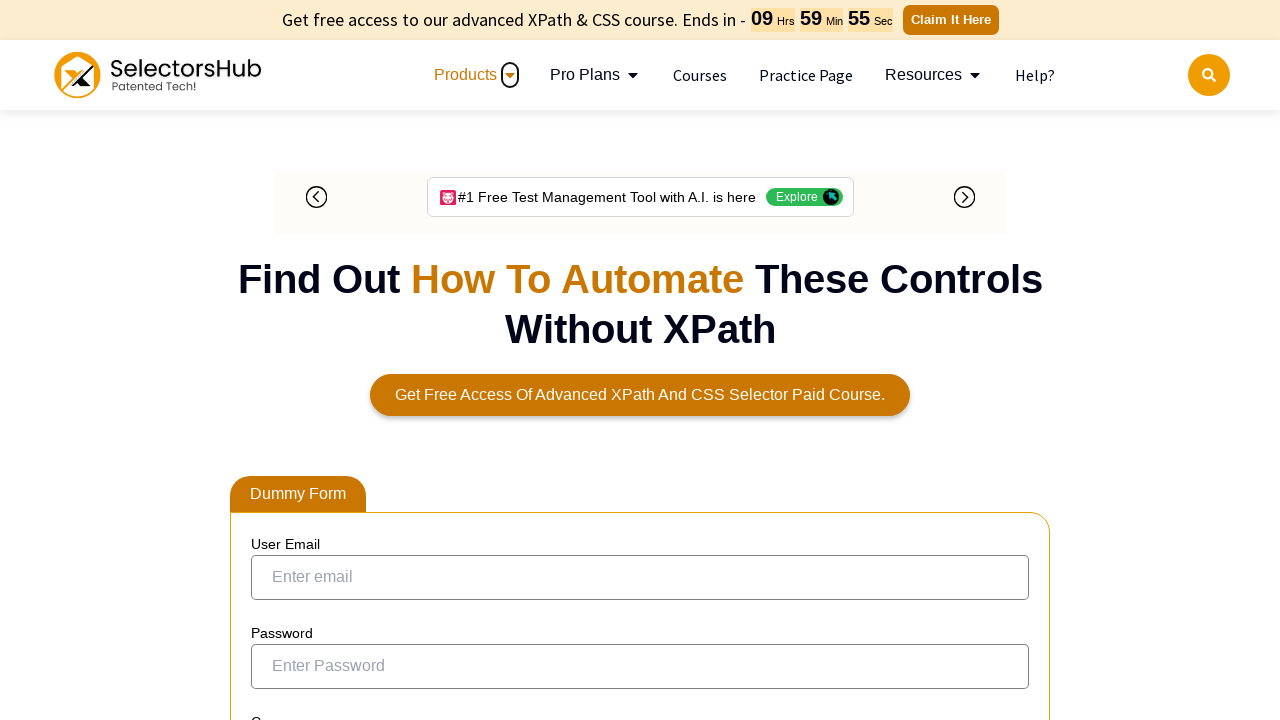

Waited for table with id 'tablepress-1' to load
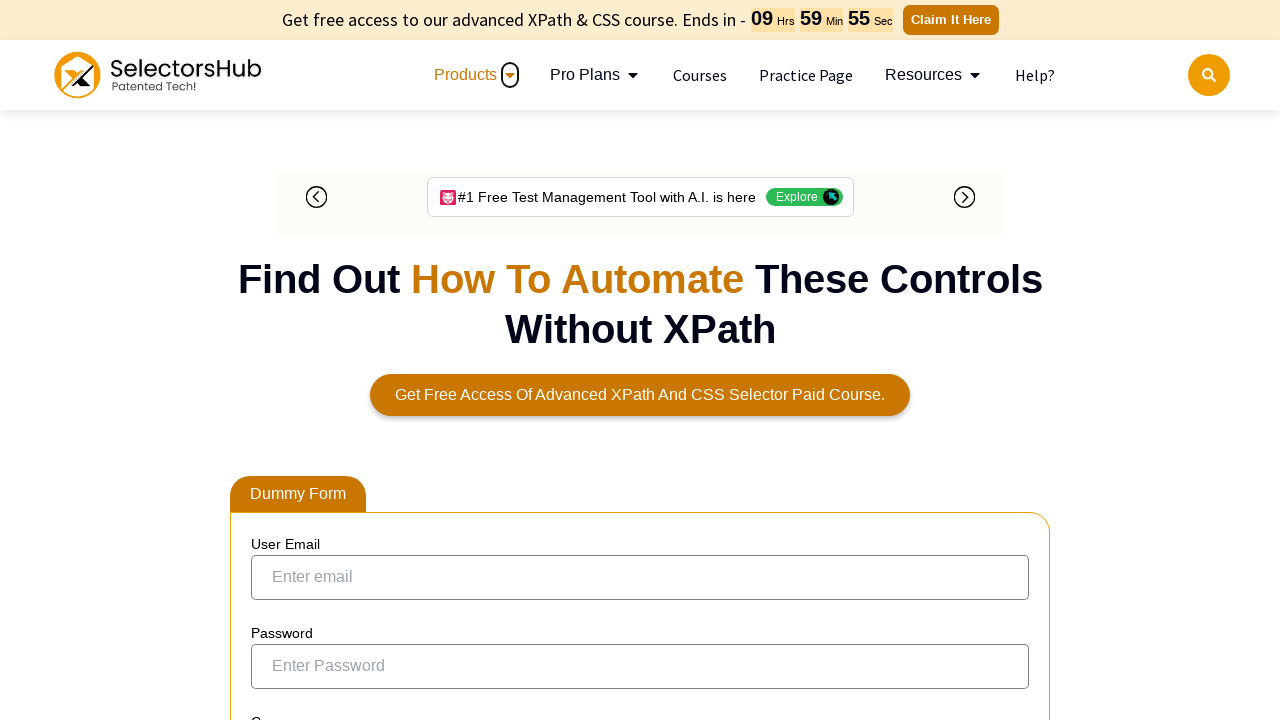

Located all checkboxes in table rows containing 'windows' text
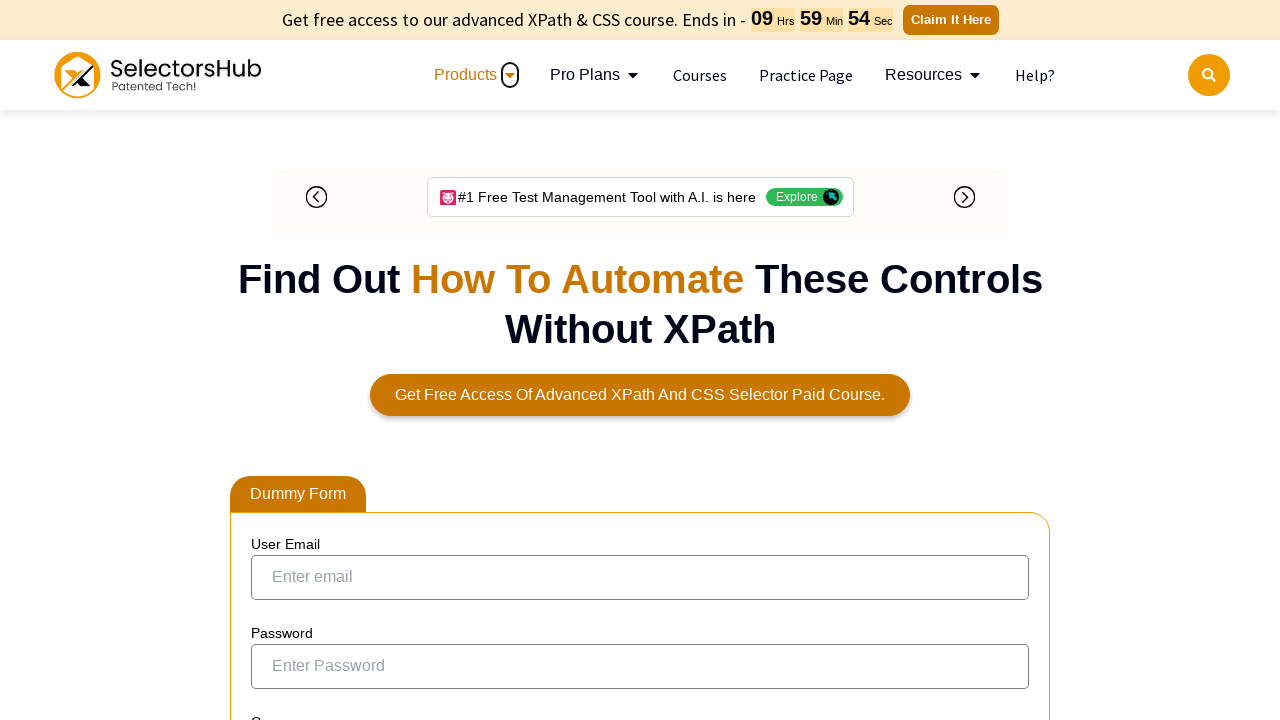

Clicked checkbox in windows row at (266, 360) on xpath=//table[@id='tablepress-1']//td[text()='windows']/preceding-sibling::td/in
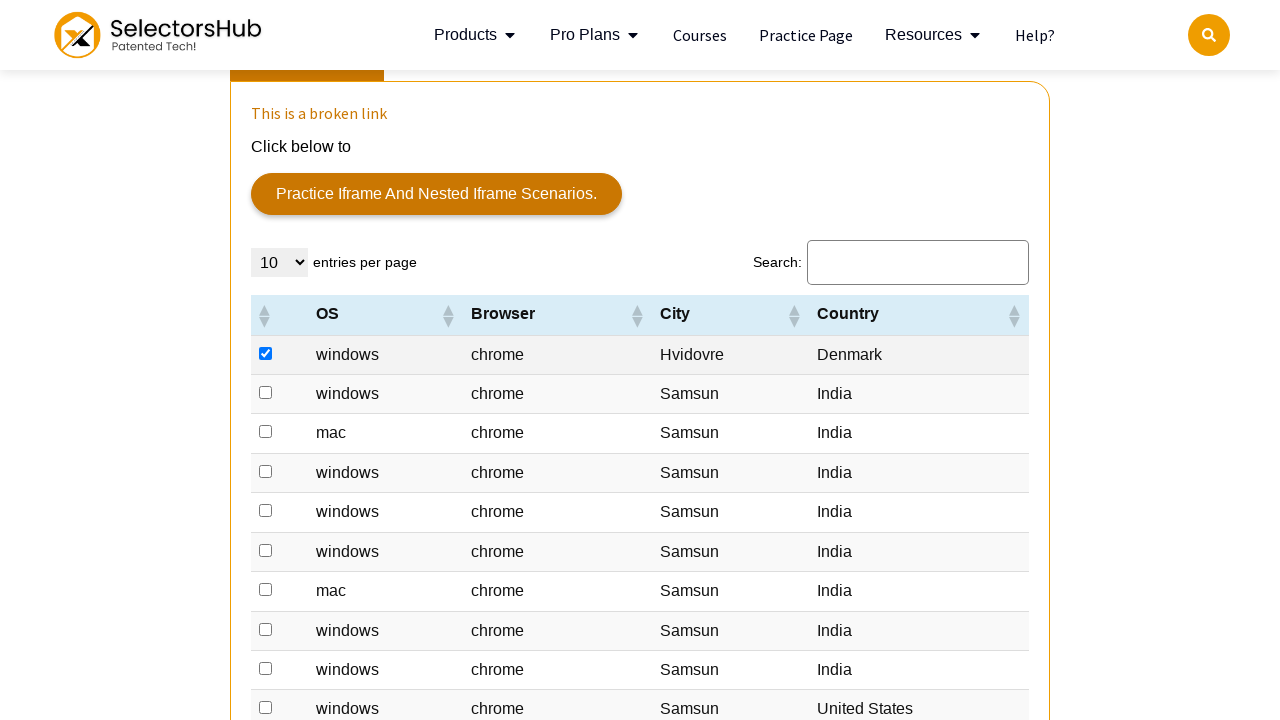

Clicked checkbox in windows row at (266, 393) on xpath=//table[@id='tablepress-1']//td[text()='windows']/preceding-sibling::td/in
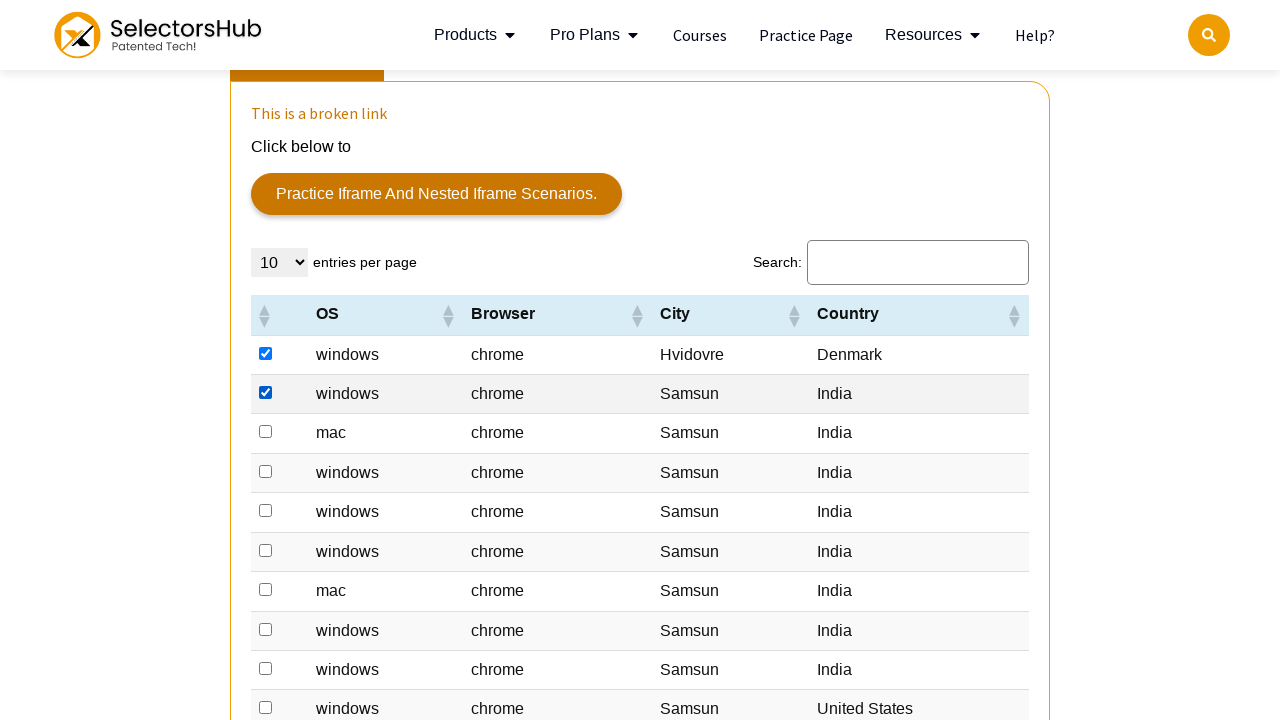

Clicked checkbox in windows row at (266, 471) on xpath=//table[@id='tablepress-1']//td[text()='windows']/preceding-sibling::td/in
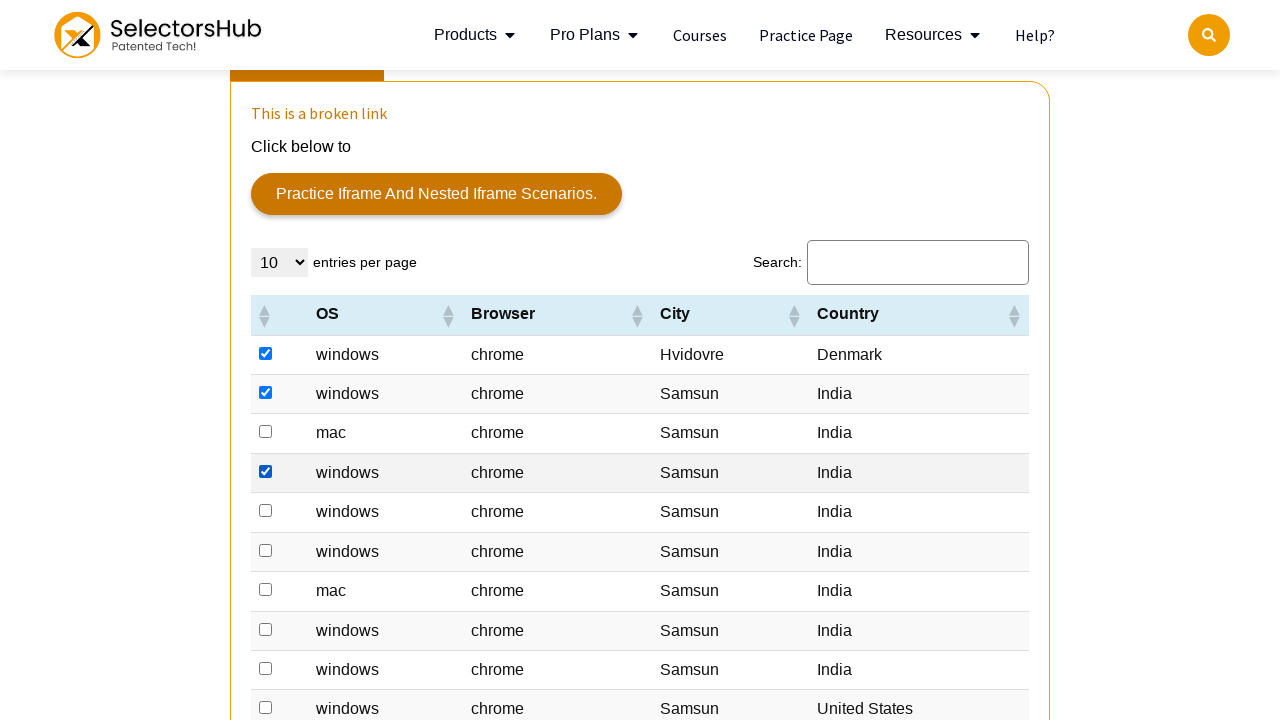

Clicked checkbox in windows row at (266, 511) on xpath=//table[@id='tablepress-1']//td[text()='windows']/preceding-sibling::td/in
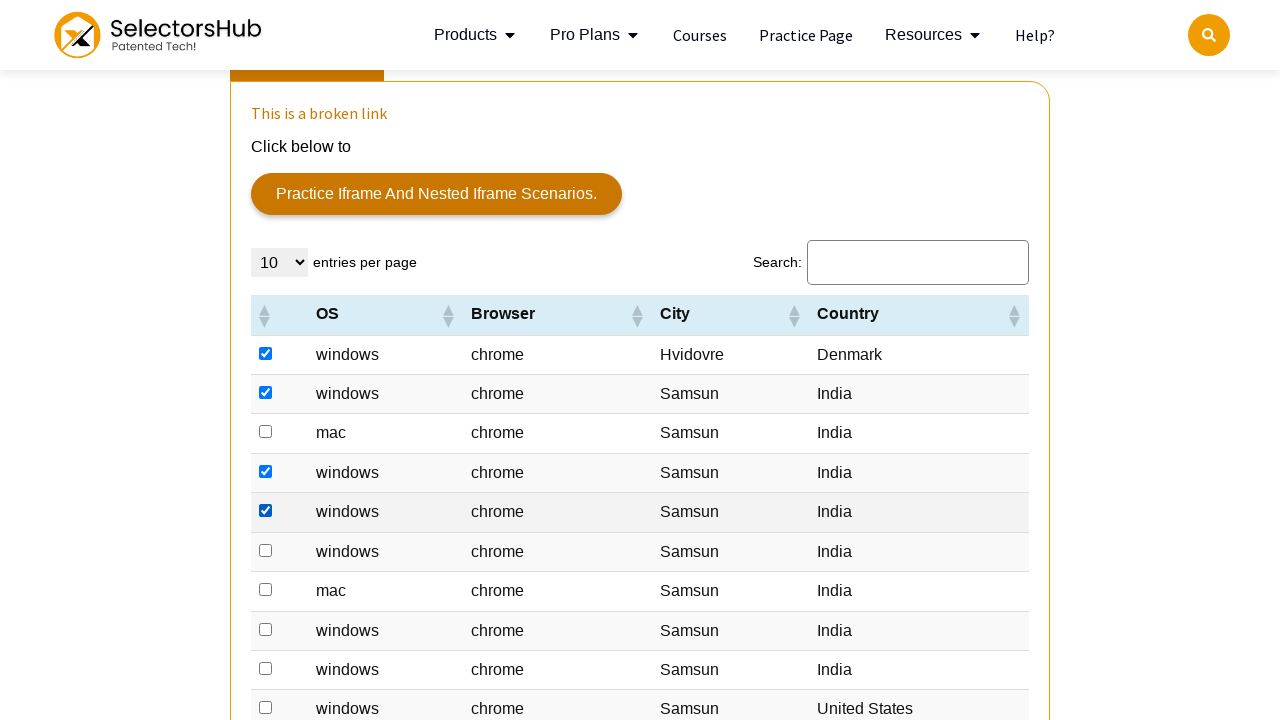

Clicked checkbox in windows row at (266, 550) on xpath=//table[@id='tablepress-1']//td[text()='windows']/preceding-sibling::td/in
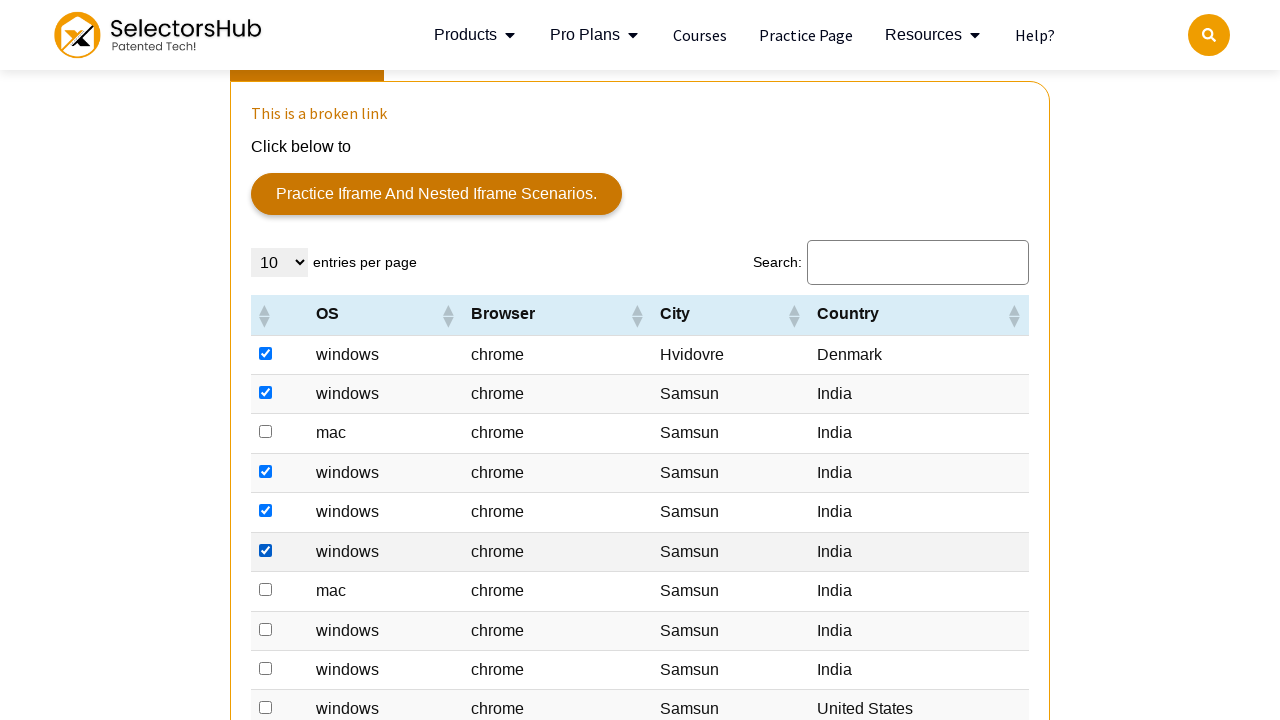

Clicked checkbox in windows row at (266, 629) on xpath=//table[@id='tablepress-1']//td[text()='windows']/preceding-sibling::td/in
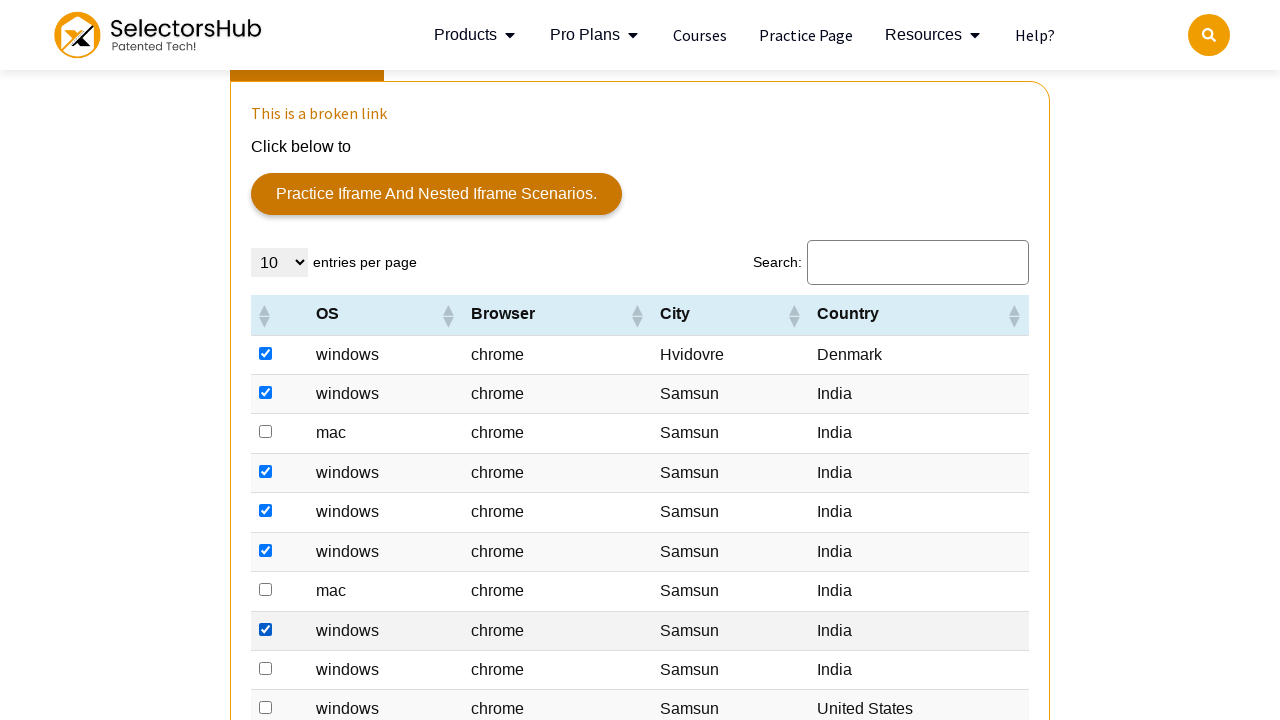

Clicked checkbox in windows row at (266, 668) on xpath=//table[@id='tablepress-1']//td[text()='windows']/preceding-sibling::td/in
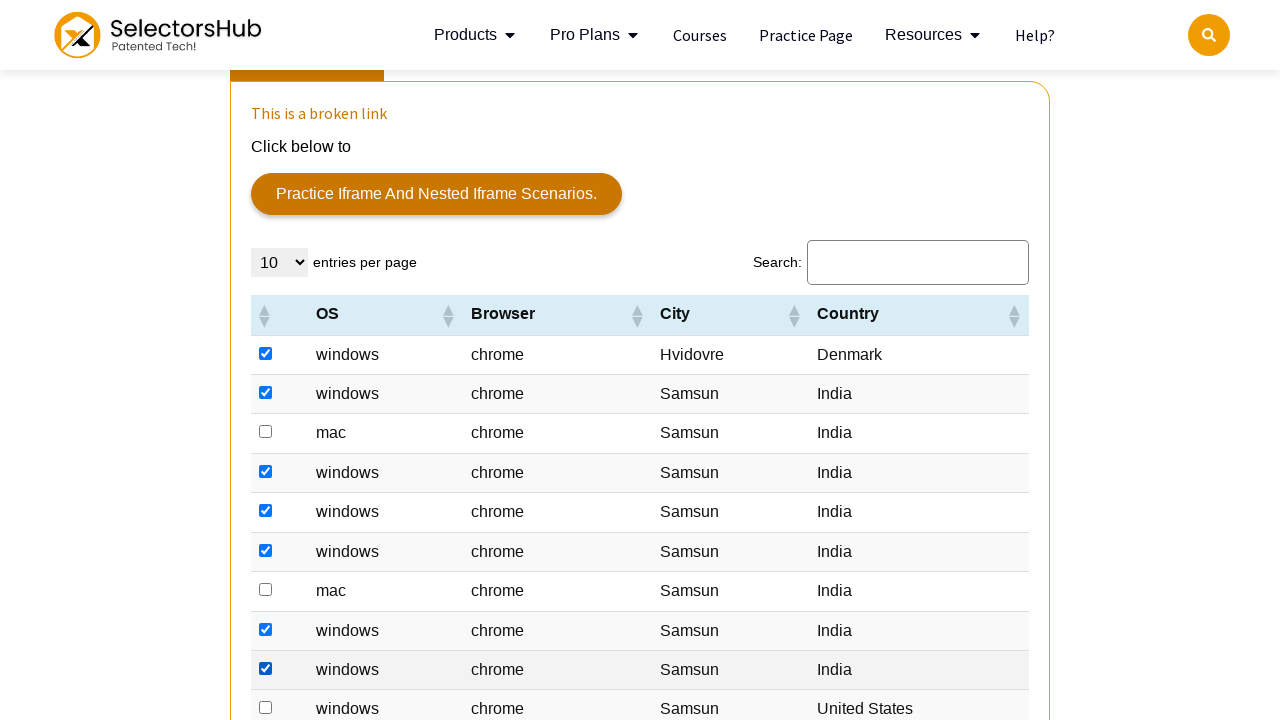

Clicked checkbox in windows row at (266, 708) on xpath=//table[@id='tablepress-1']//td[text()='windows']/preceding-sibling::td/in
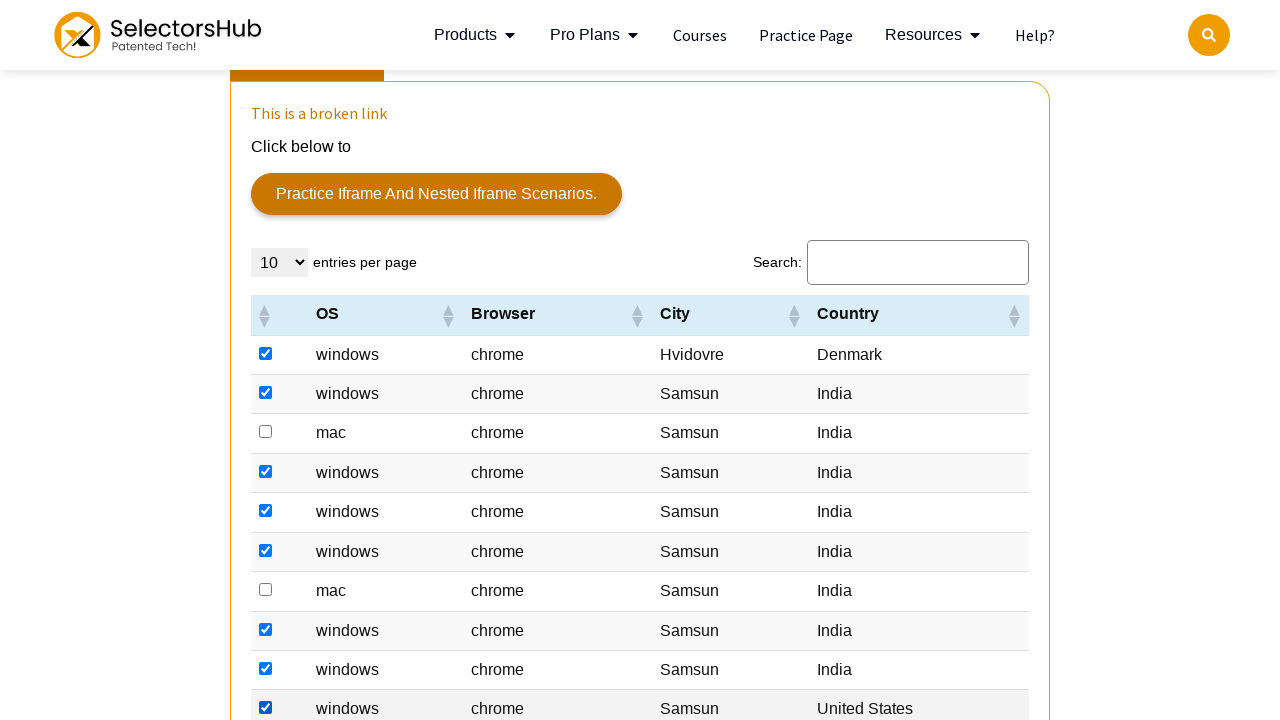

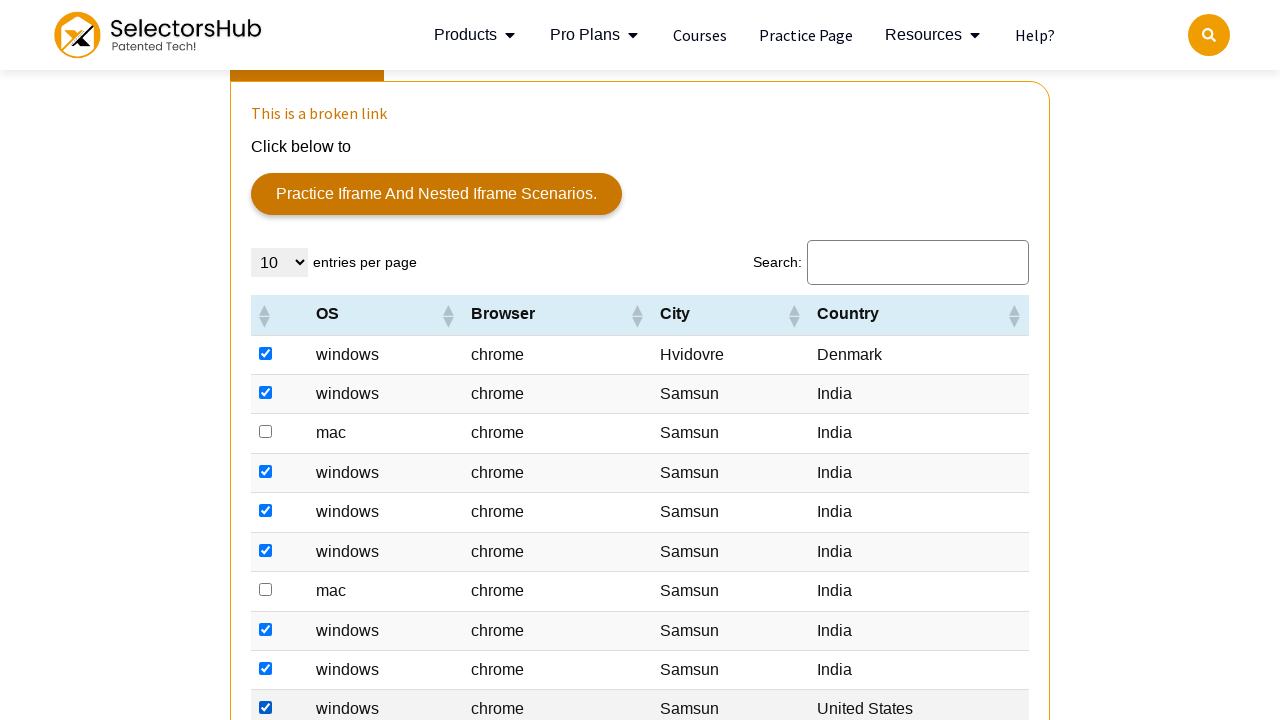